Tests JavaScript alert handling by triggering different types of alerts (simple alert and confirmation dialogs) and interacting with them

Starting URL: https://rahulshettyacademy.com/AutomationPractice/

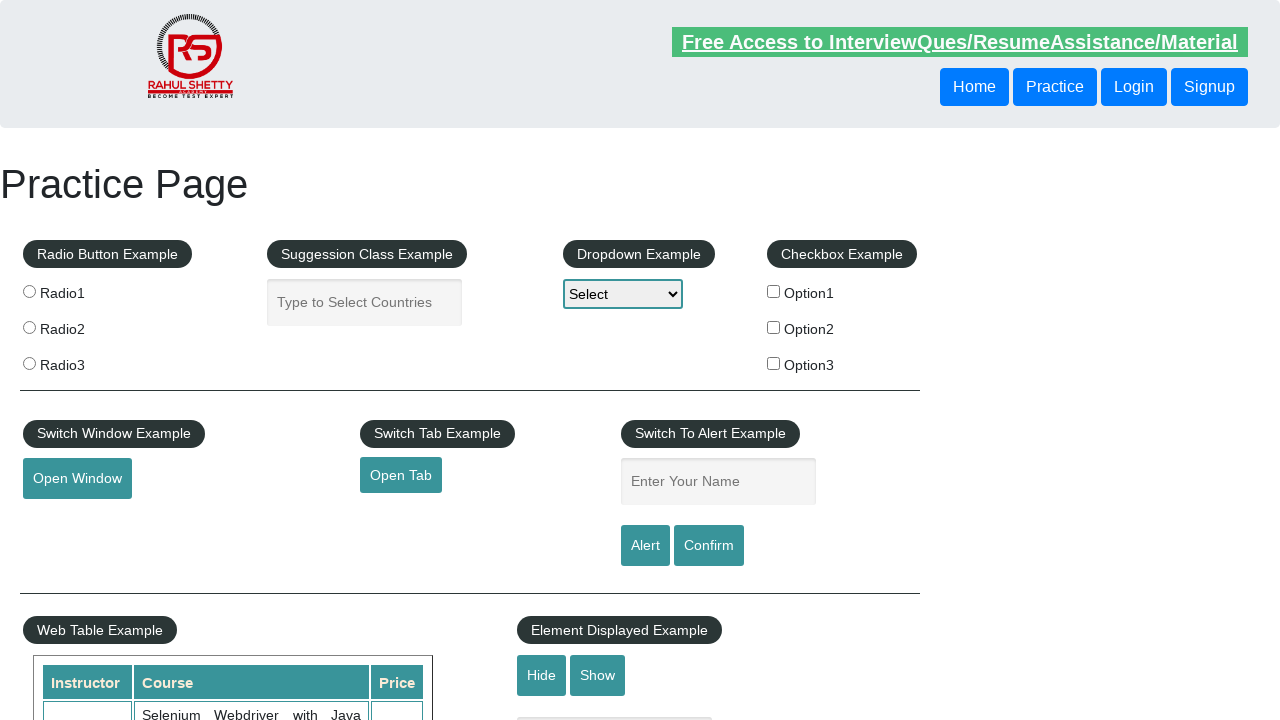

Filled name field with 'Murilo' on #name
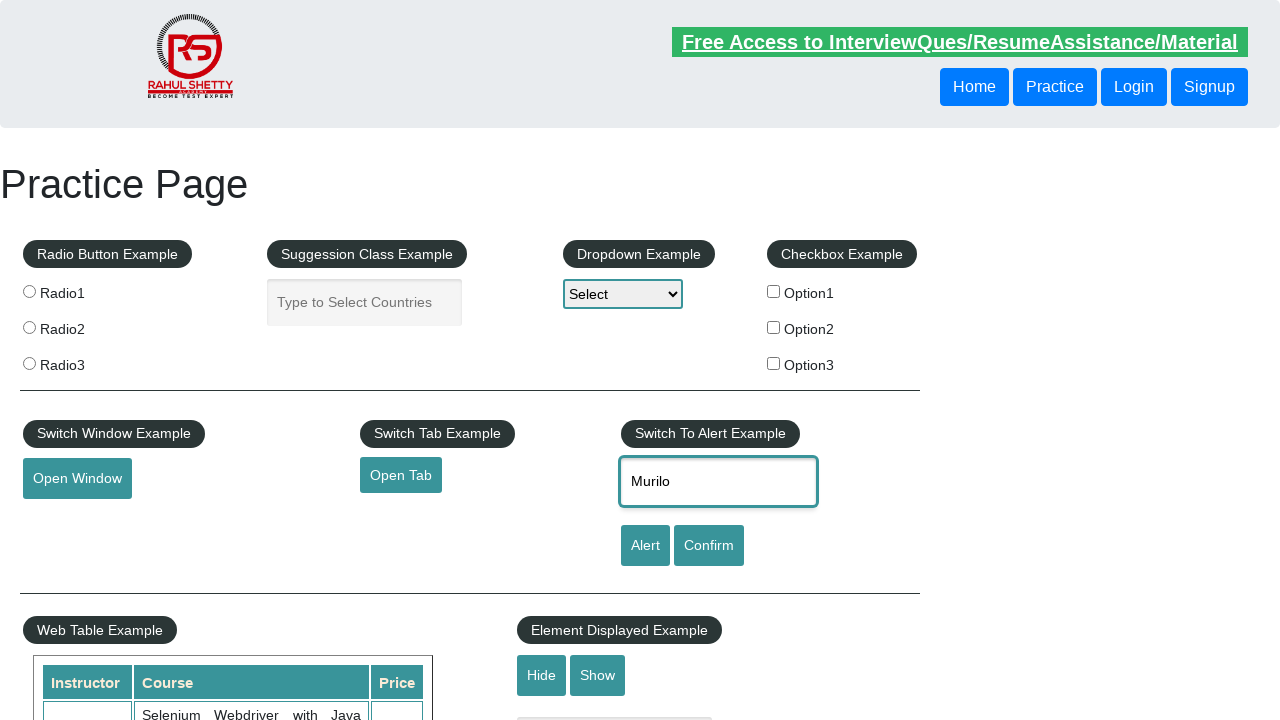

Set up dialog handler to accept alerts
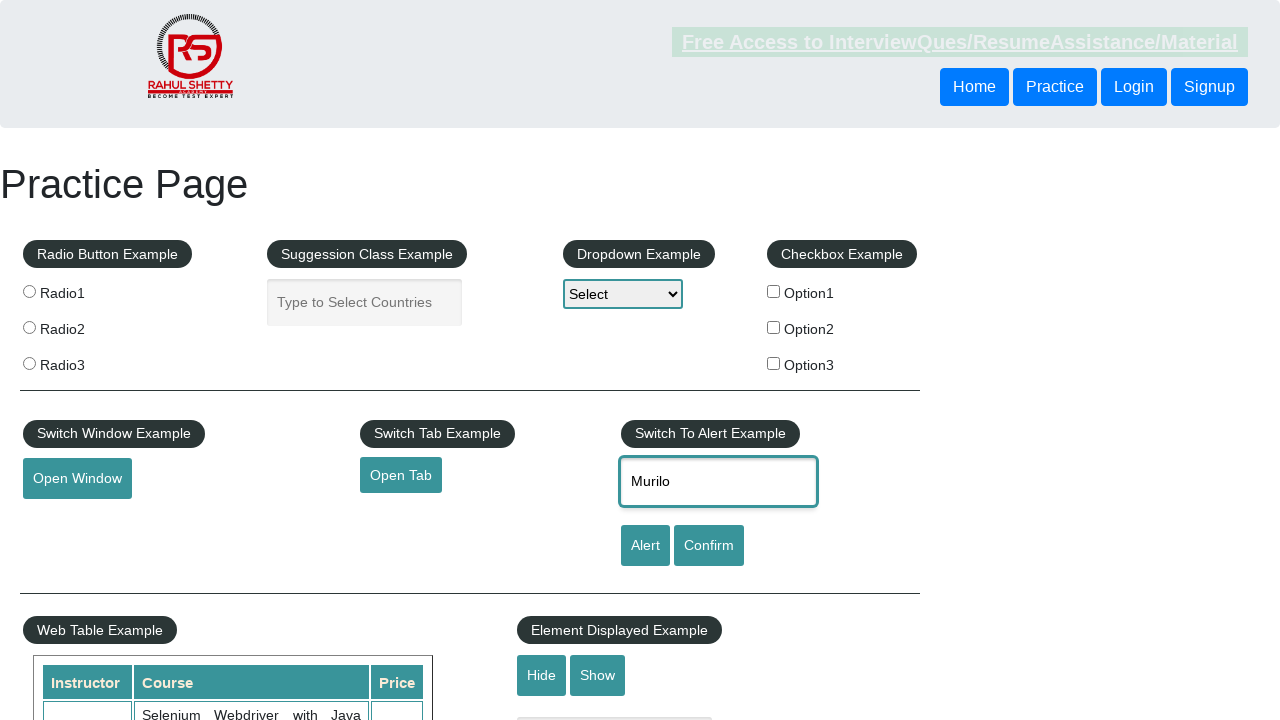

Clicked alert button and accepted the simple alert at (645, 546) on [id='alertbtn']
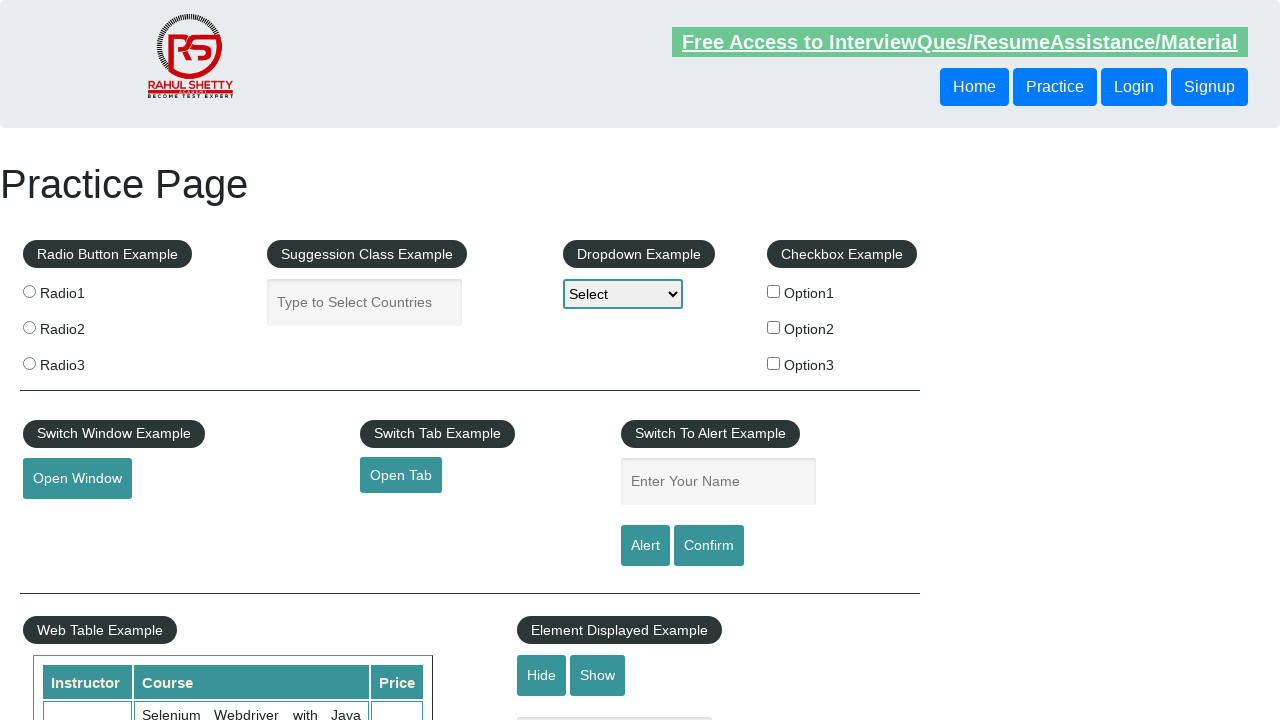

Set up dialog handler to dismiss alerts
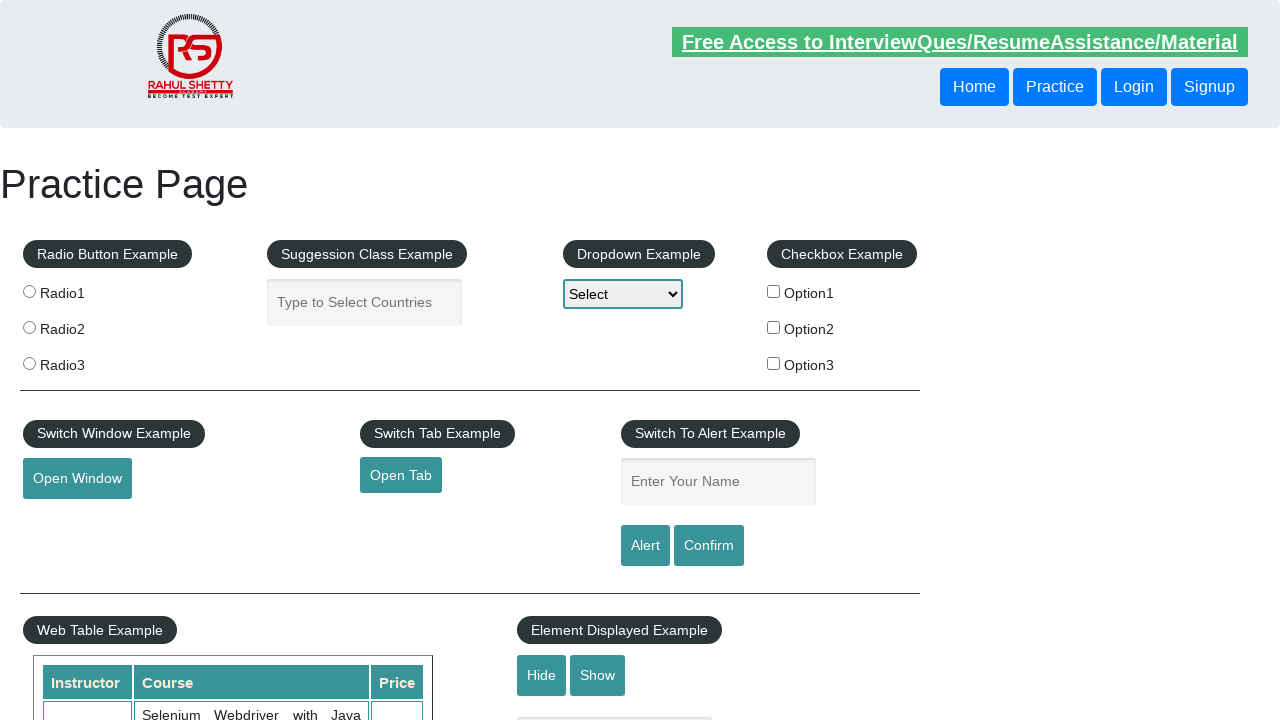

Clicked confirm button and dismissed the confirmation dialog at (709, 546) on [id='confirmbtn']
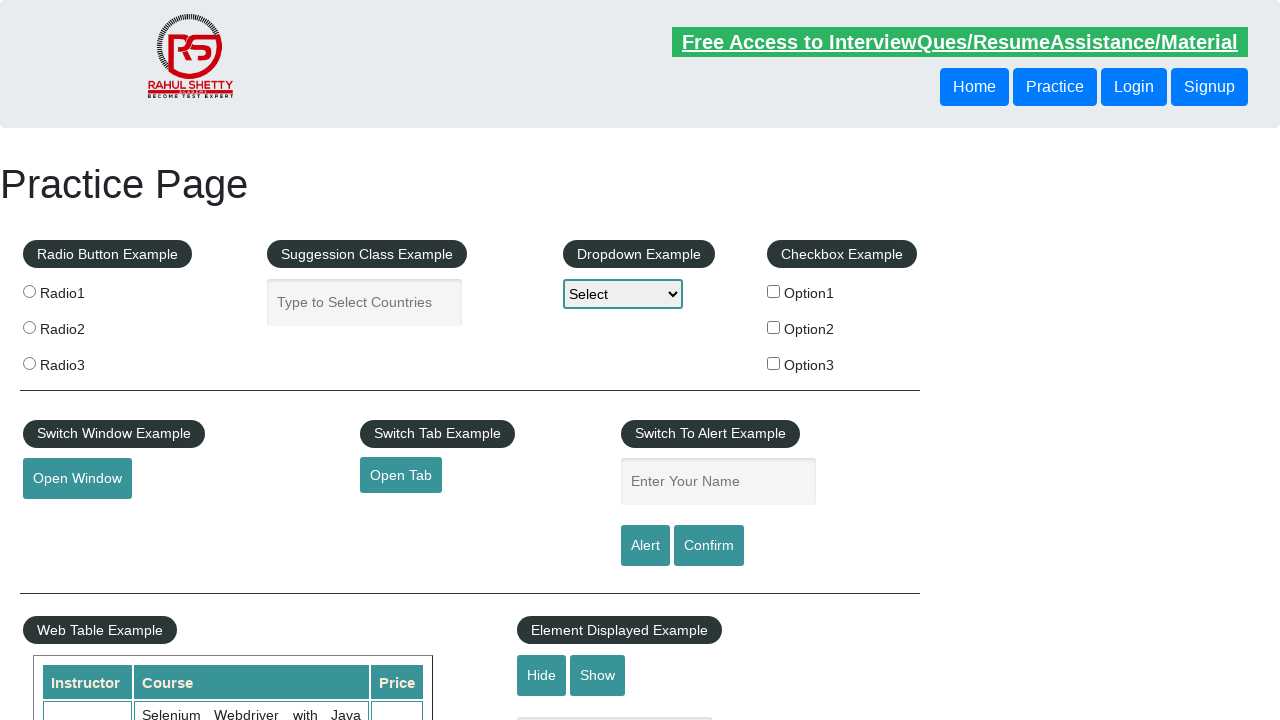

Set up dialog handler to accept alerts
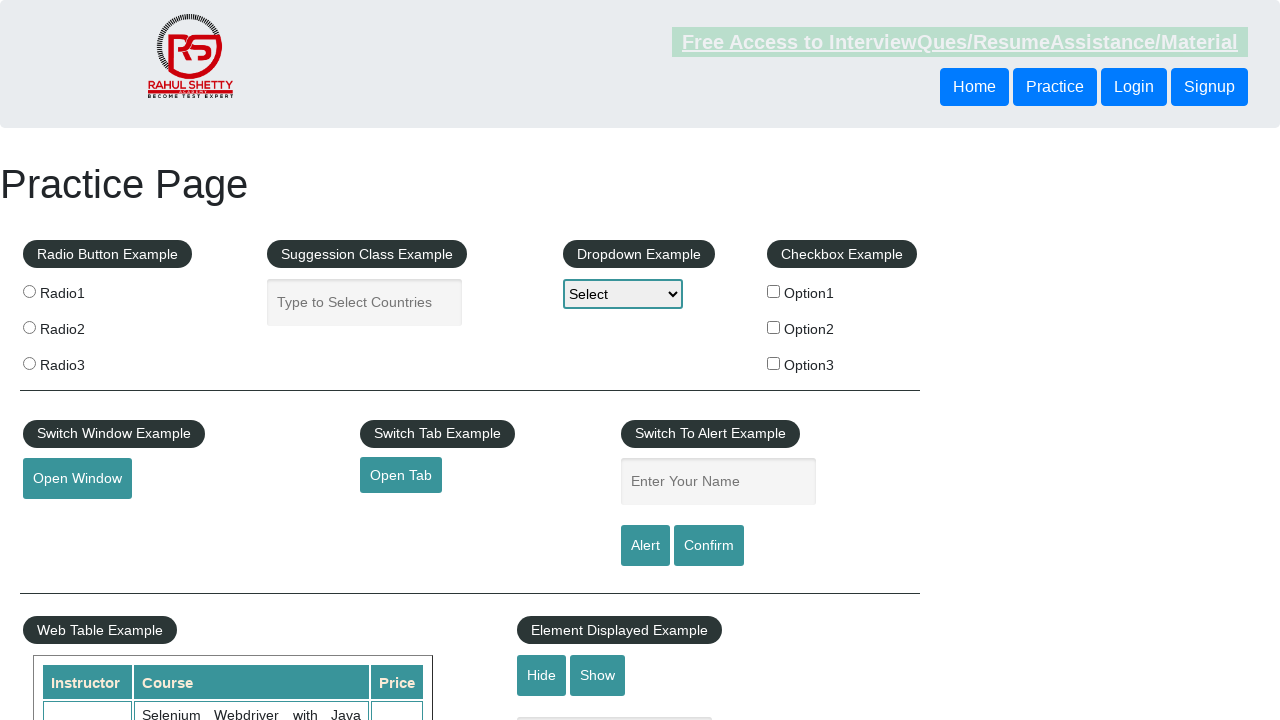

Clicked confirm button and accepted the confirmation dialog at (709, 546) on xpath=//input[@id='confirmbtn']
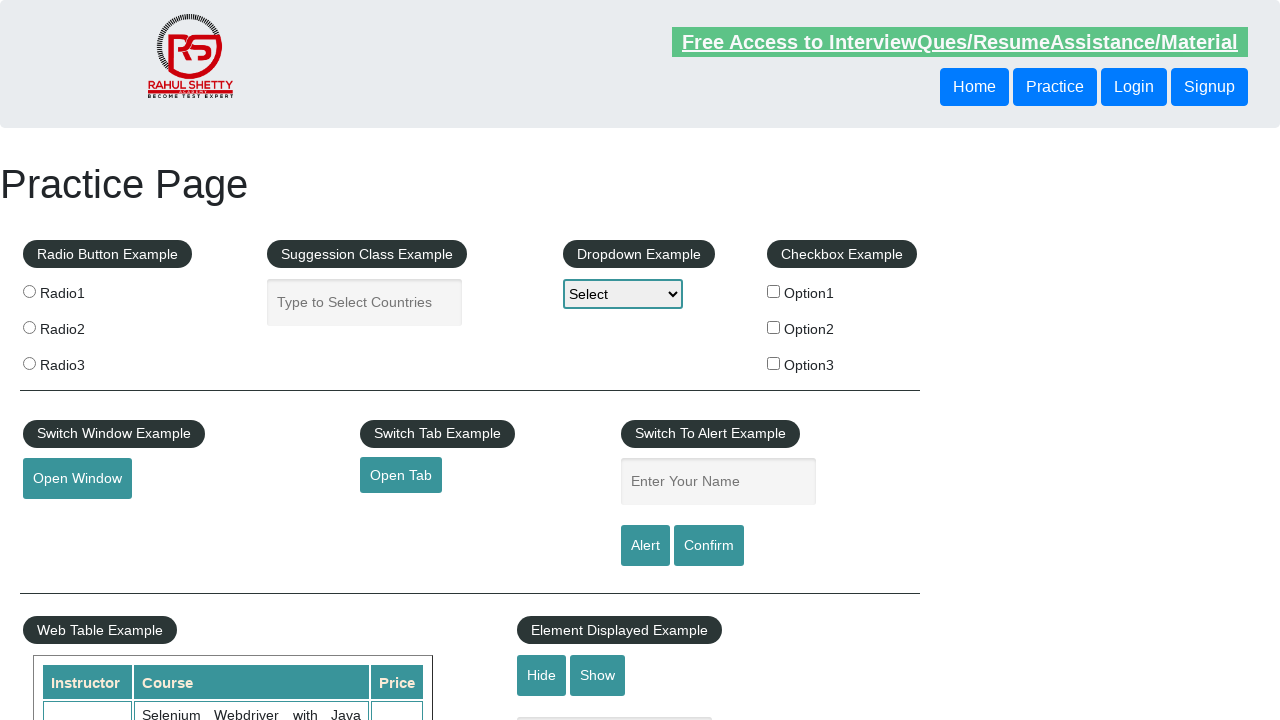

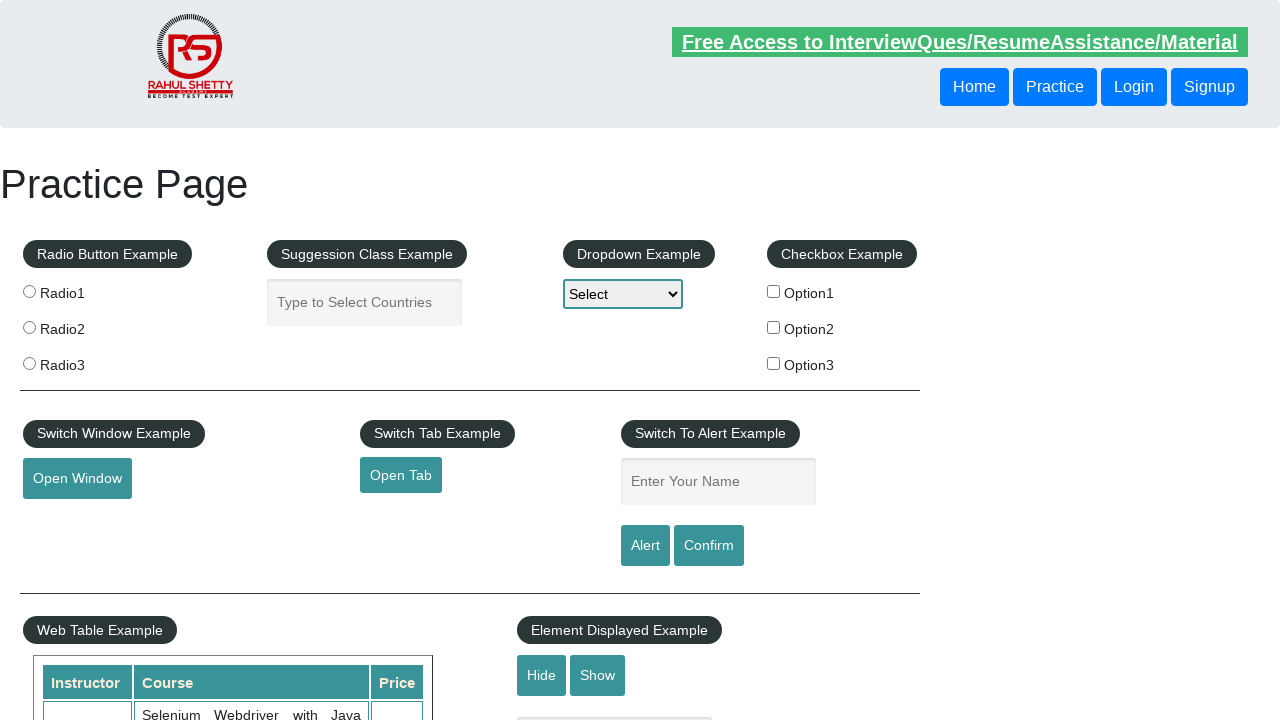